Tests entering text into a JavaScript prompt by clicking the third button, typing a name, and verifying it appears in the result

Starting URL: https://testcenter.techproeducation.com/index.php?page=javascript-alerts

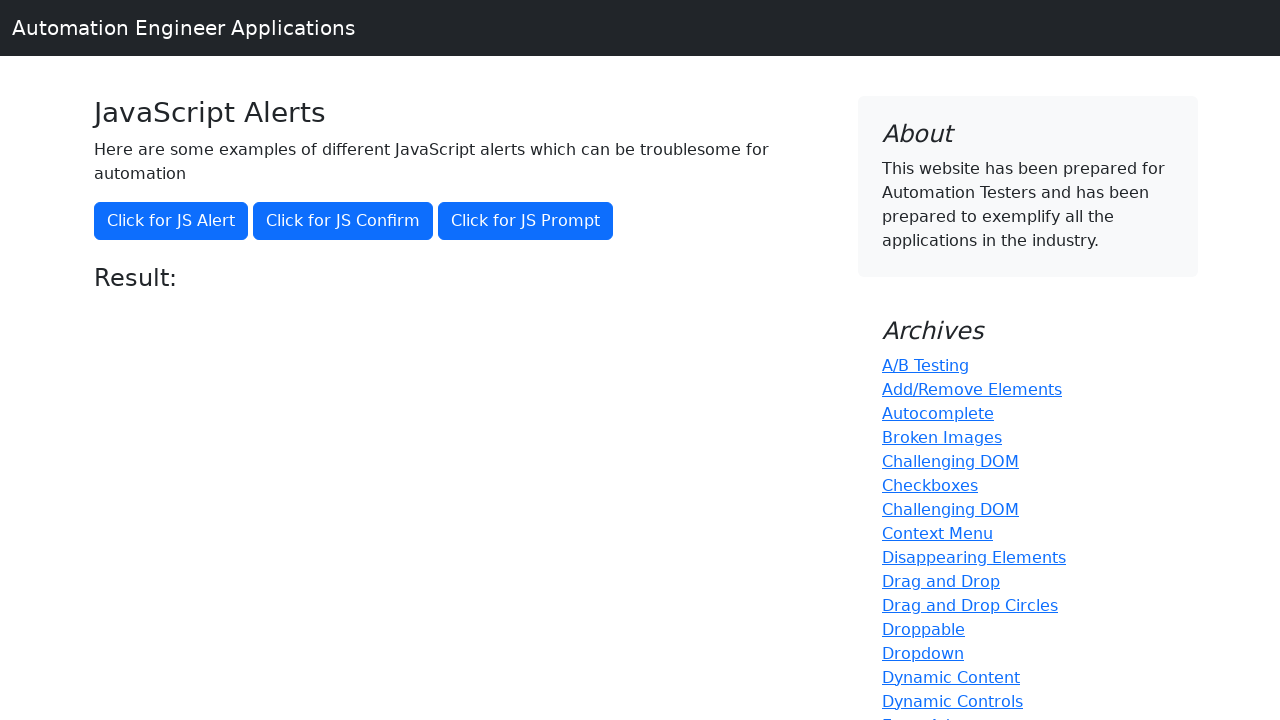

Set up dialog handler to accept prompt with 'Enes'
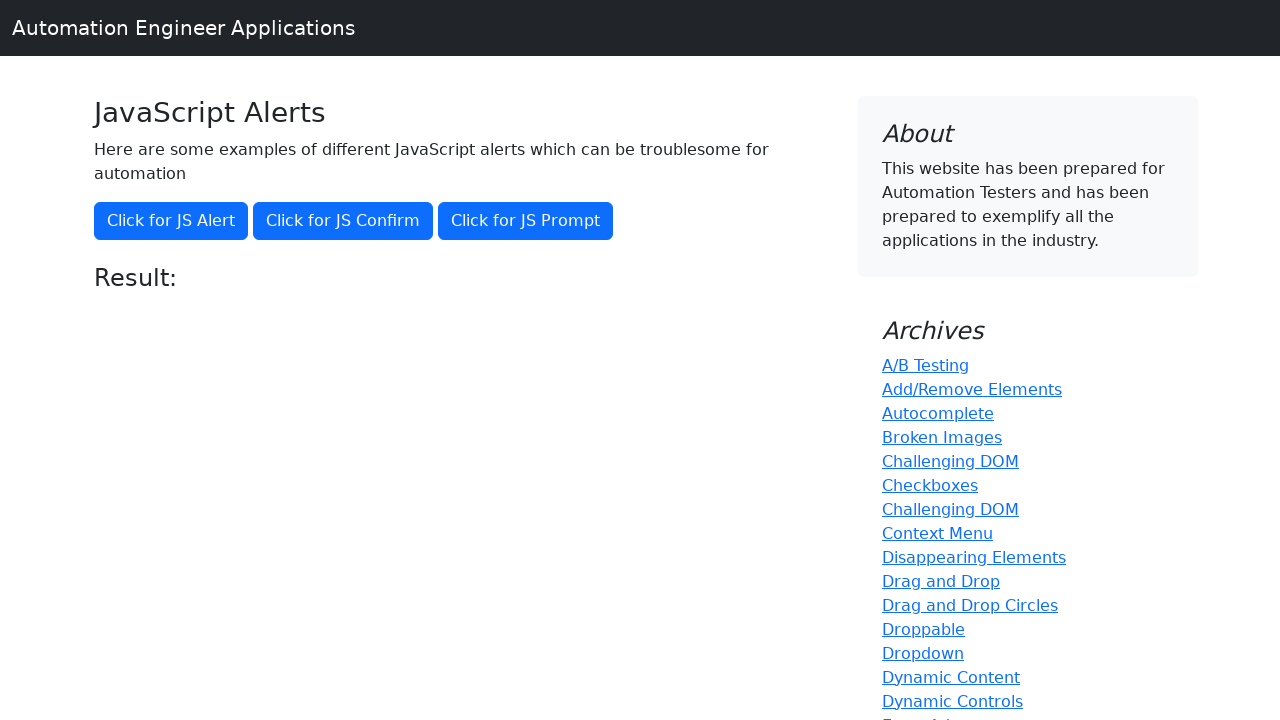

Clicked the third button to trigger JavaScript prompt at (526, 221) on button[onclick='jsPrompt()']
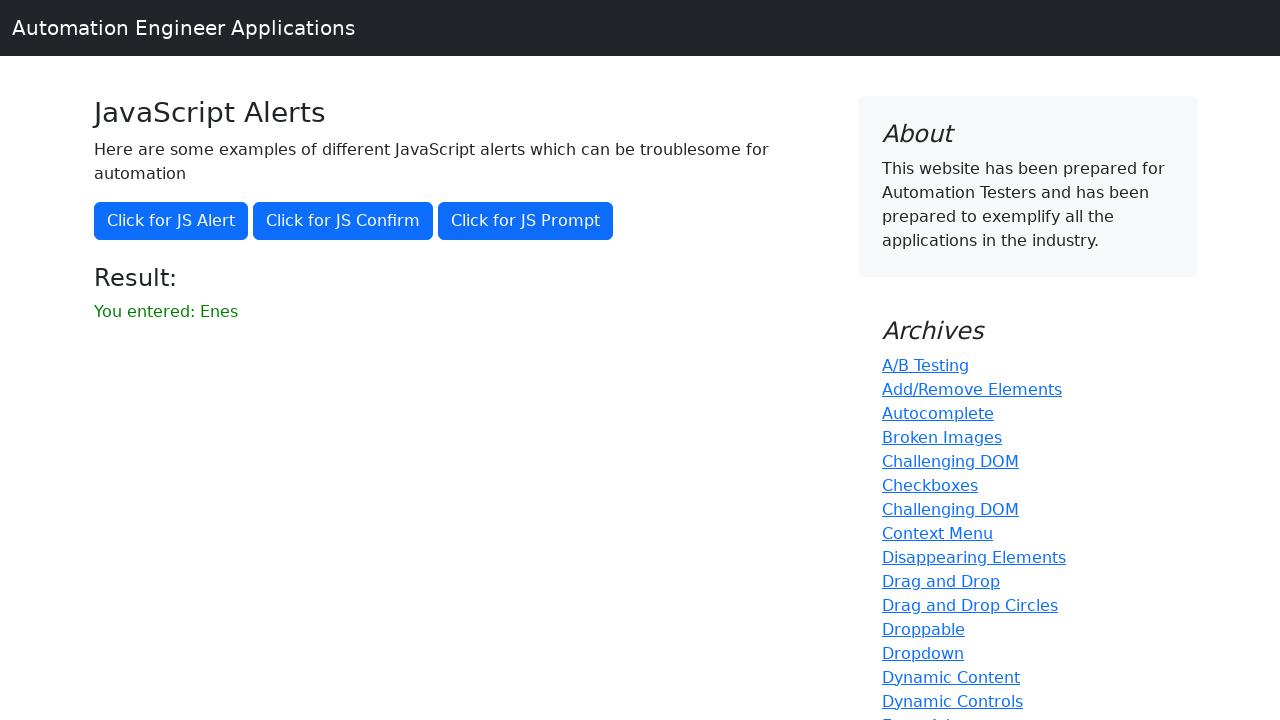

Waited 500ms for result to update
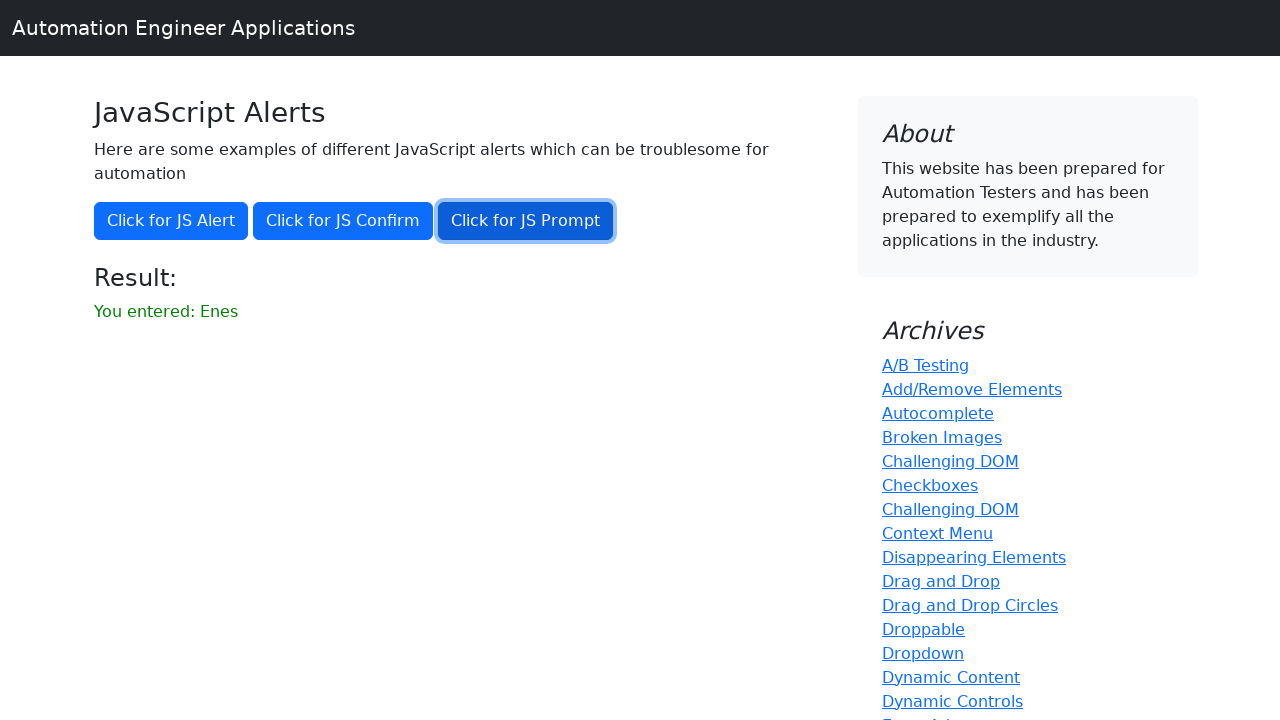

Retrieved result text from #result element
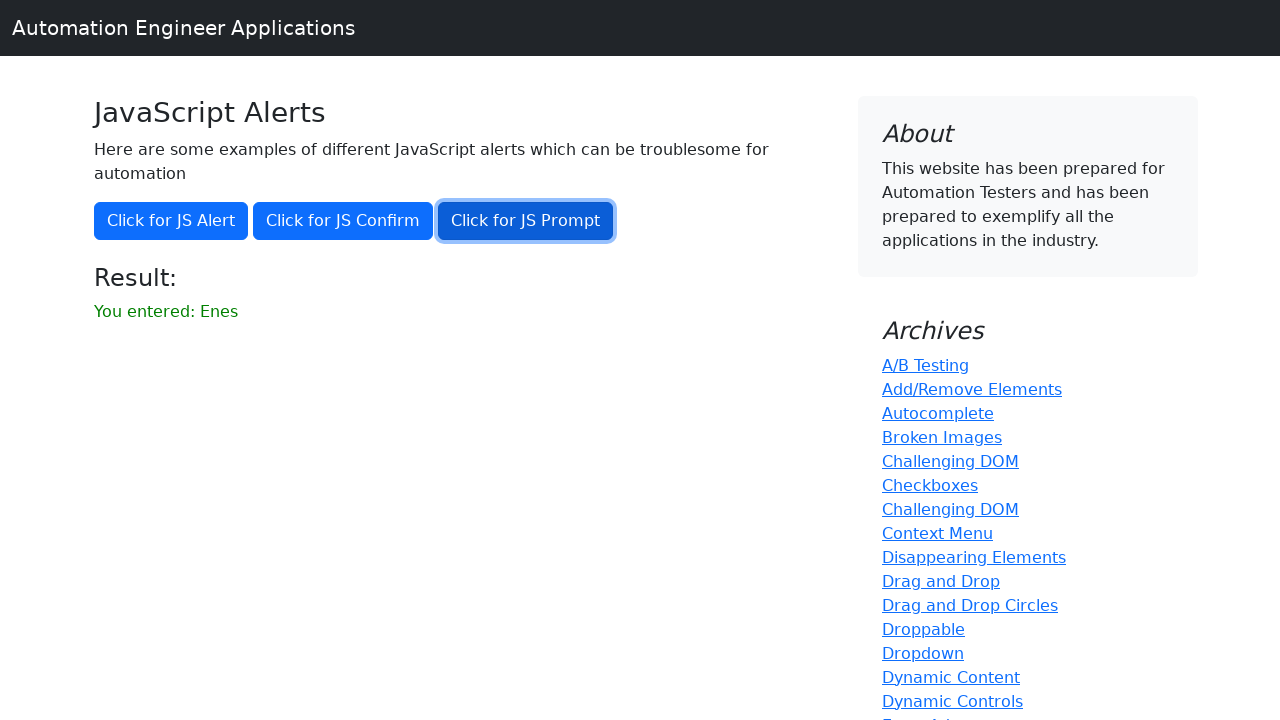

Verified that entered name 'Enes' appears in result
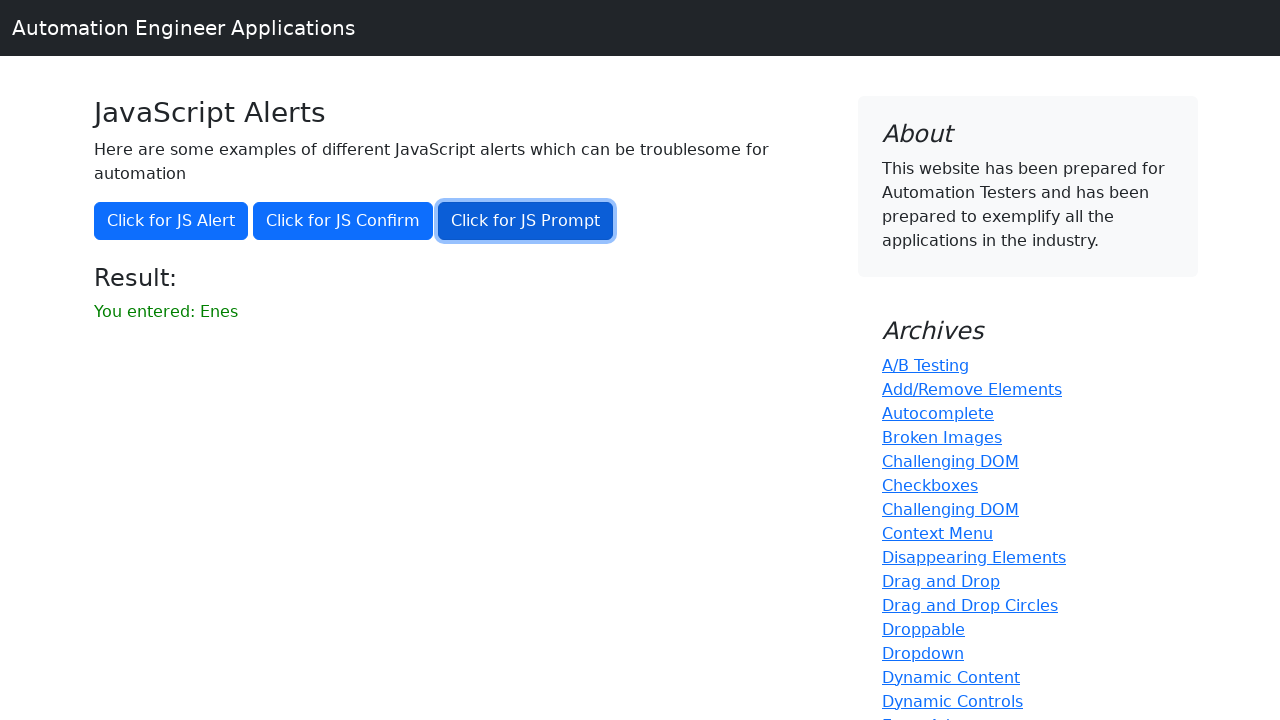

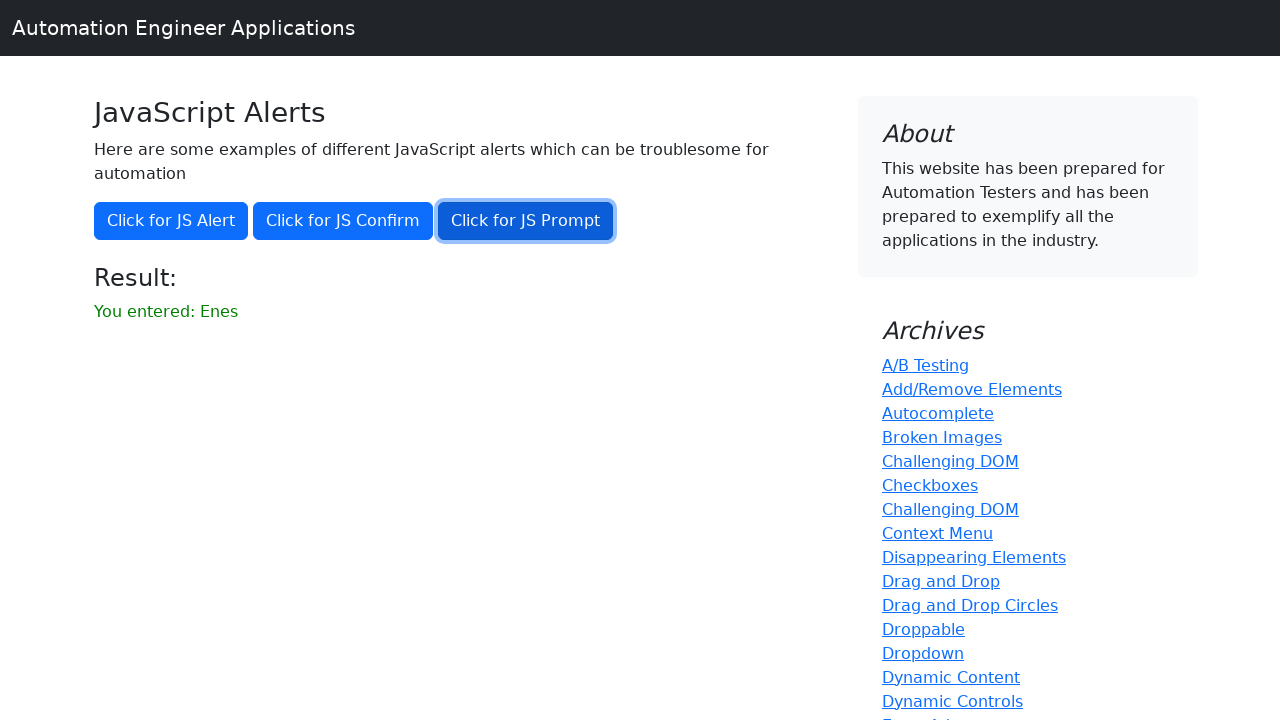